Tests sending text to a JavaScript prompt dialog by clicking a button, entering text in the prompt, accepting it, and verifying the entered text is displayed

Starting URL: https://the-internet.herokuapp.com/javascript_alerts

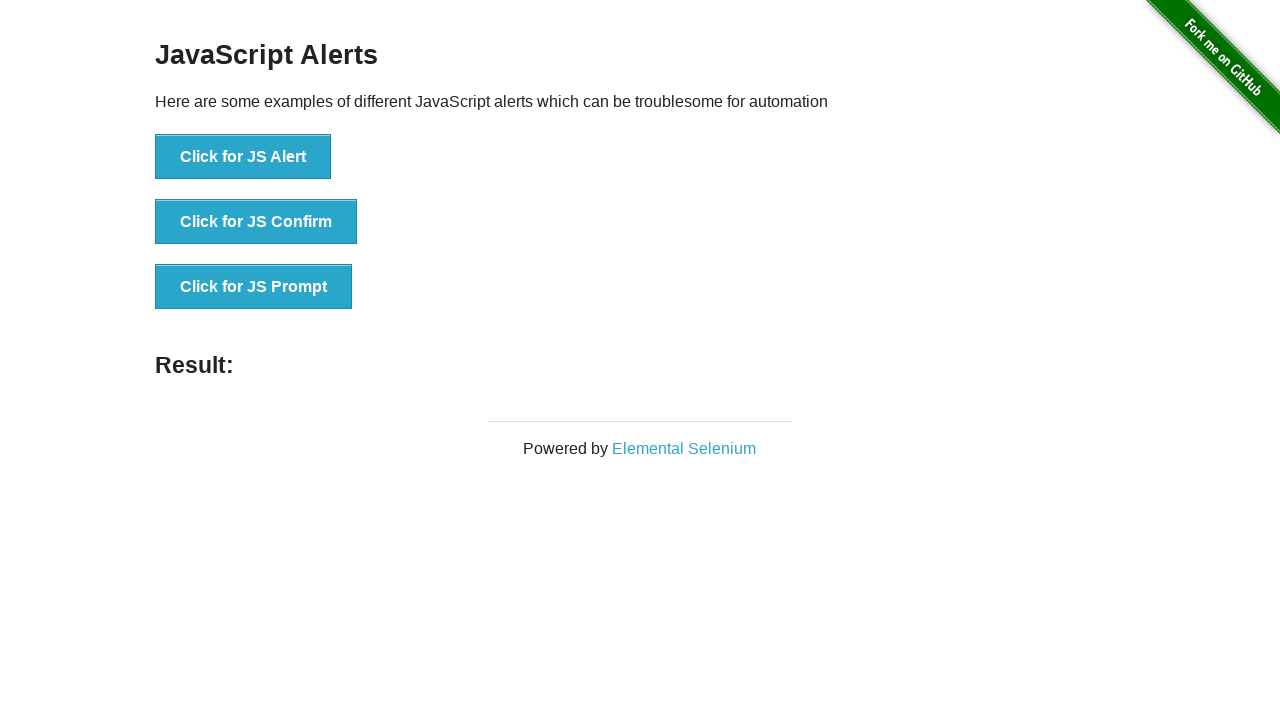

Set up dialog handler to accept prompt with text 'Ahmet'
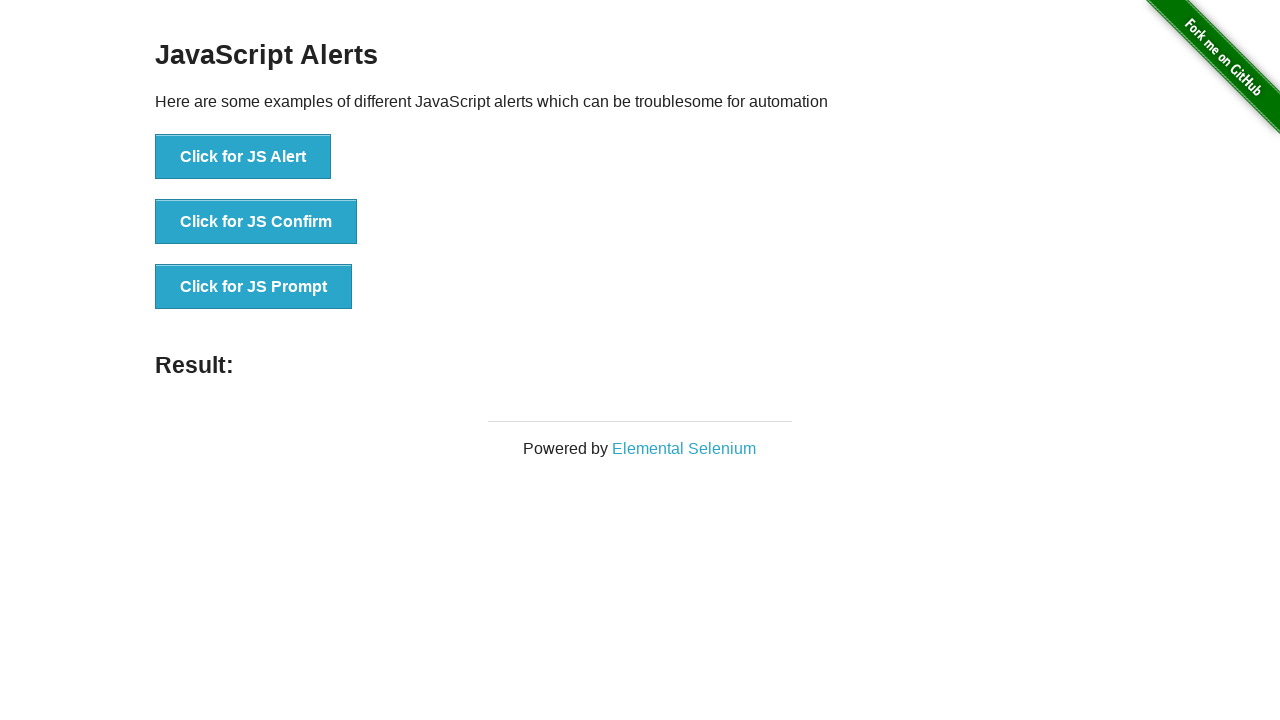

Clicked button to trigger JavaScript prompt dialog at (254, 287) on xpath=//button[@onclick='jsPrompt()']
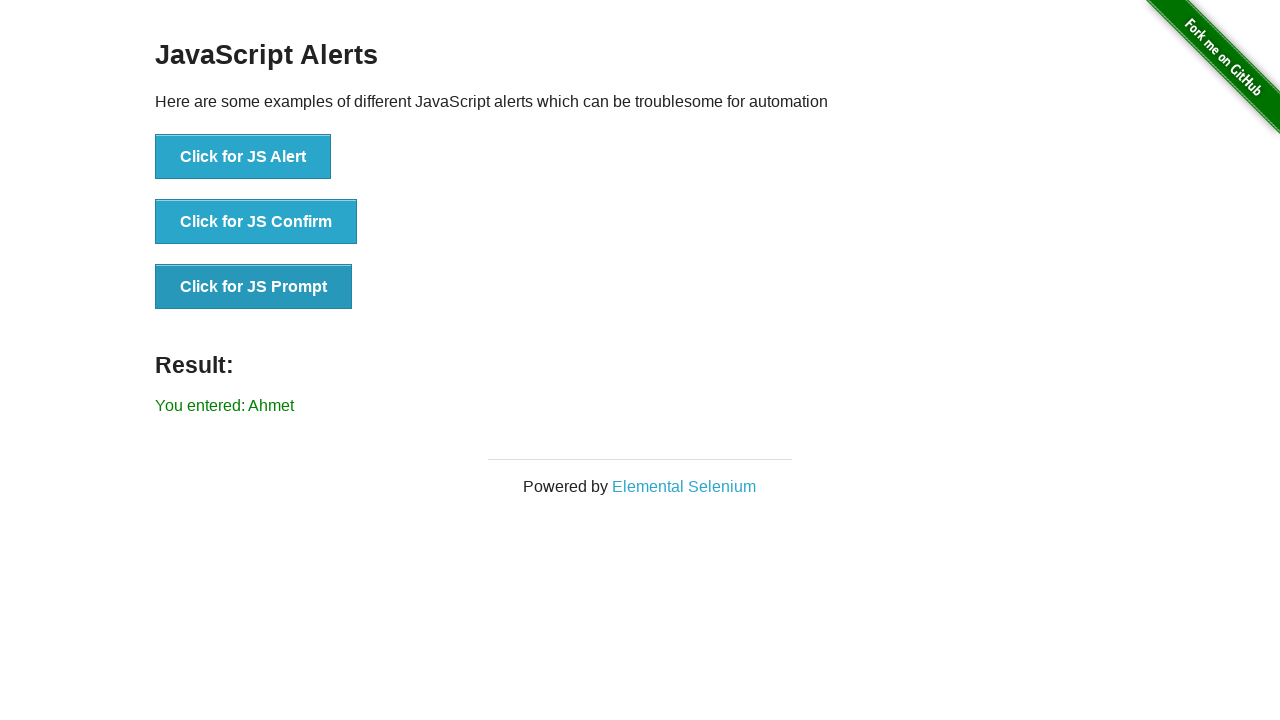

Result message element loaded
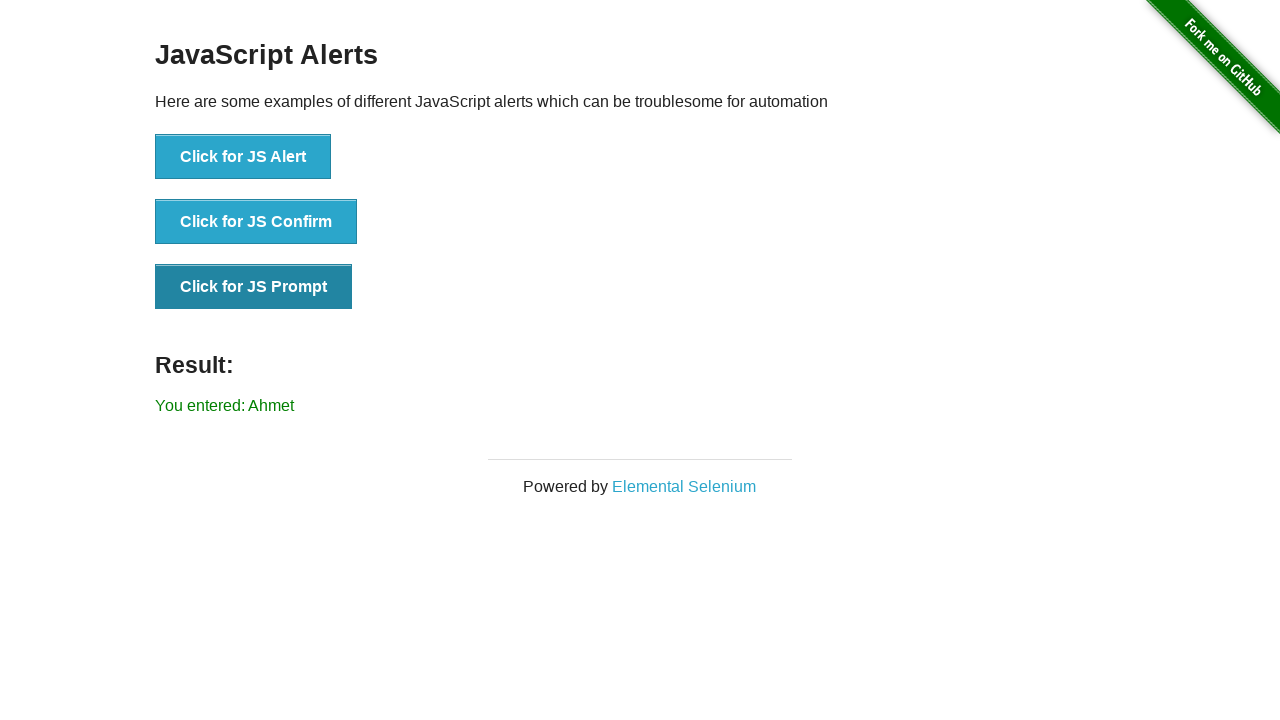

Retrieved result text content
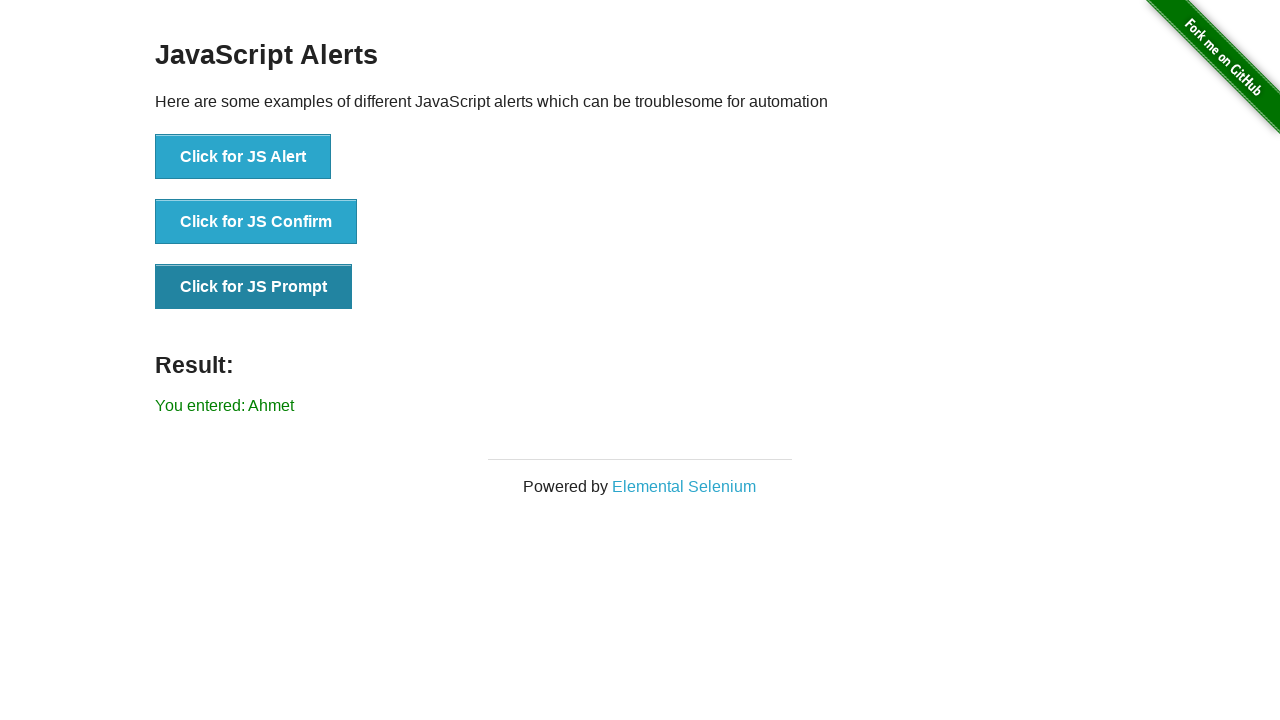

Verified that entered text 'Ahmet' is displayed in result
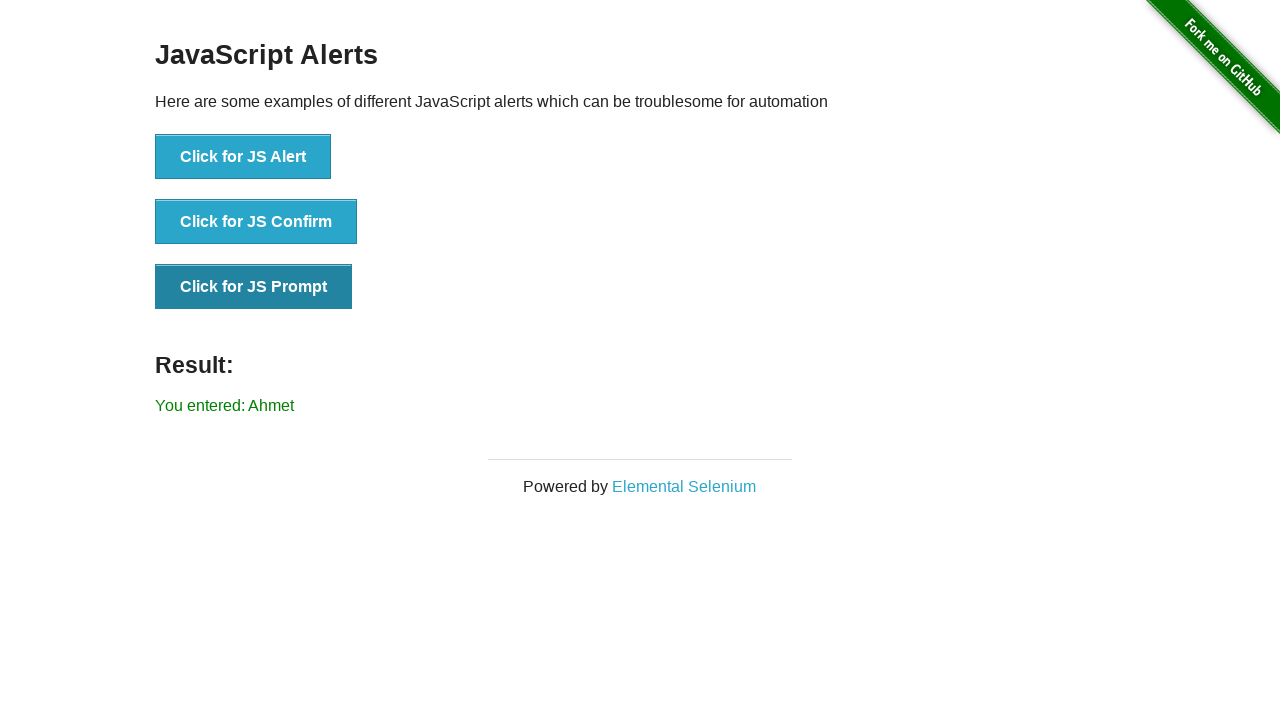

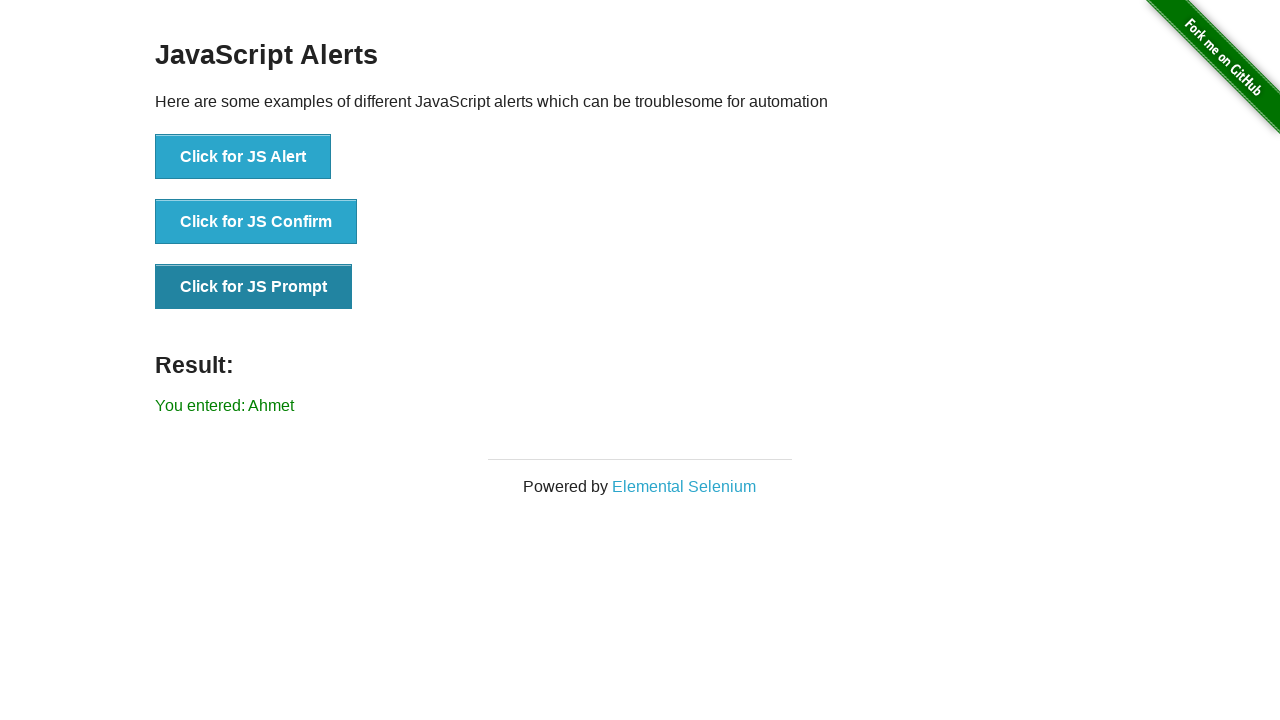